Tests clicking a link that opens a popup window on the omayo test blog site using linkText locator

Starting URL: http://omayo.blogspot.com/

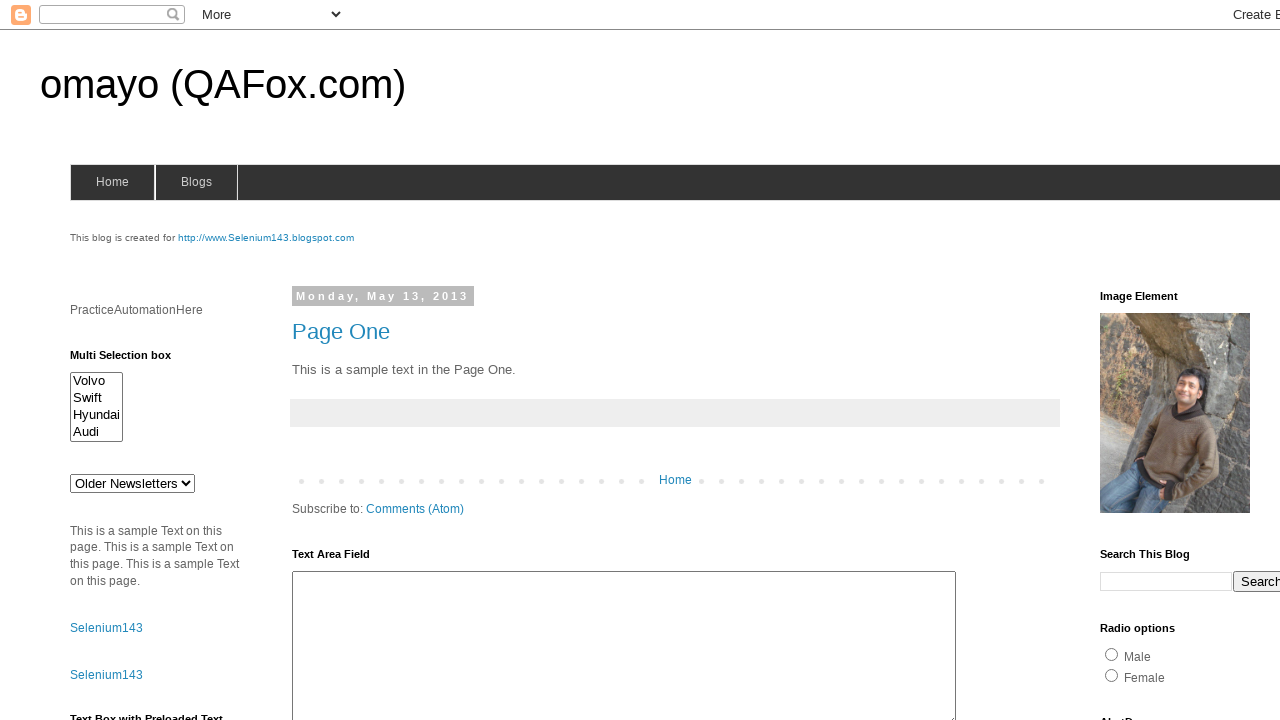

Clicked 'Open a popup window' link using text locator at (132, 360) on text=Open a popup window
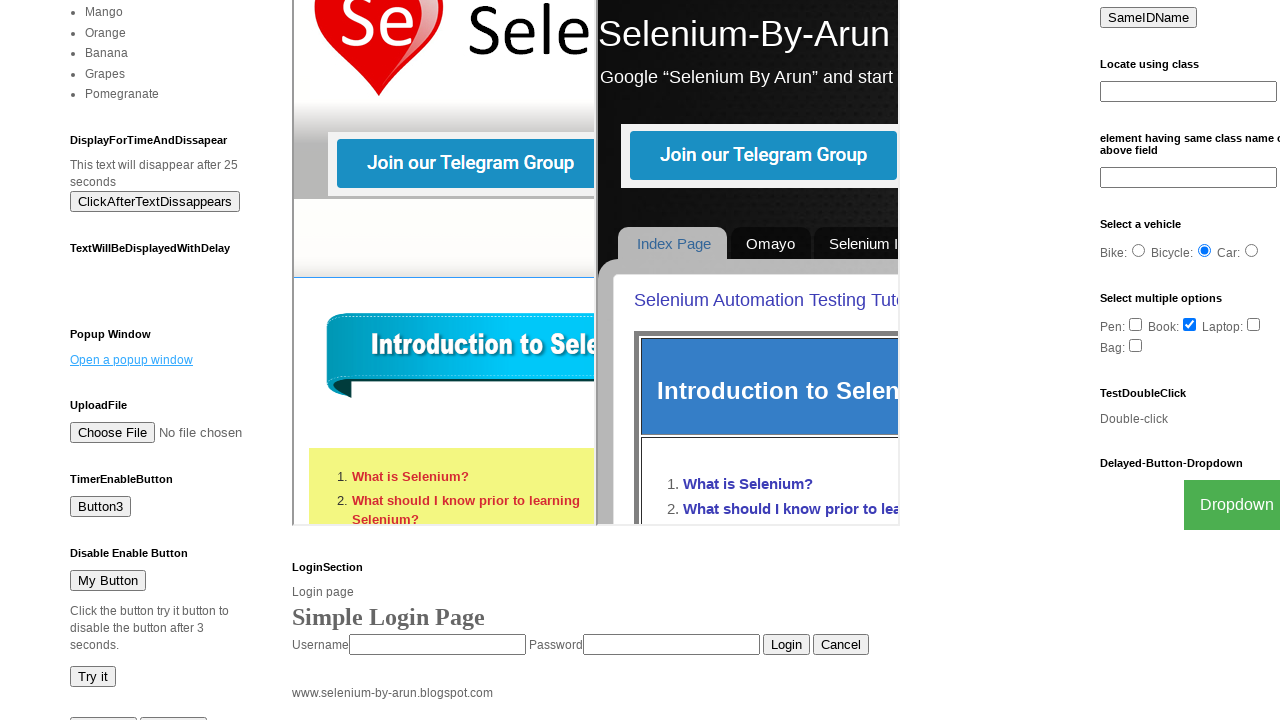

Waited 2 seconds for popup window to open
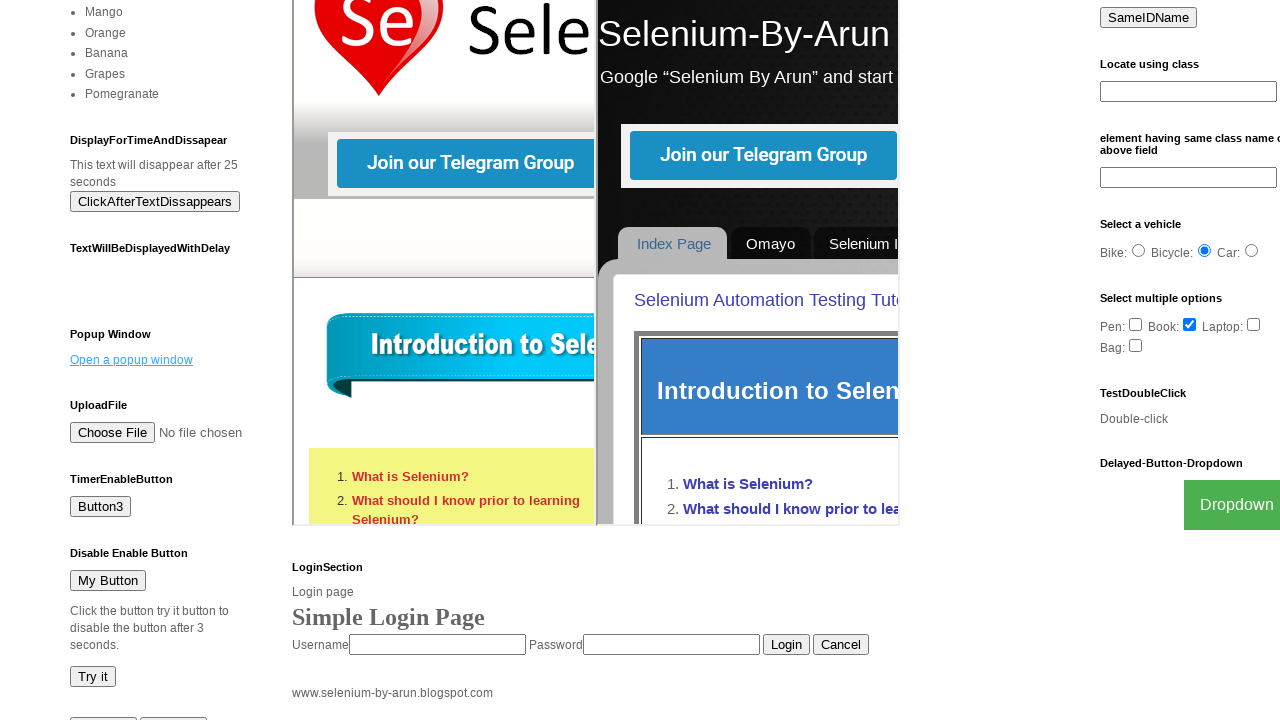

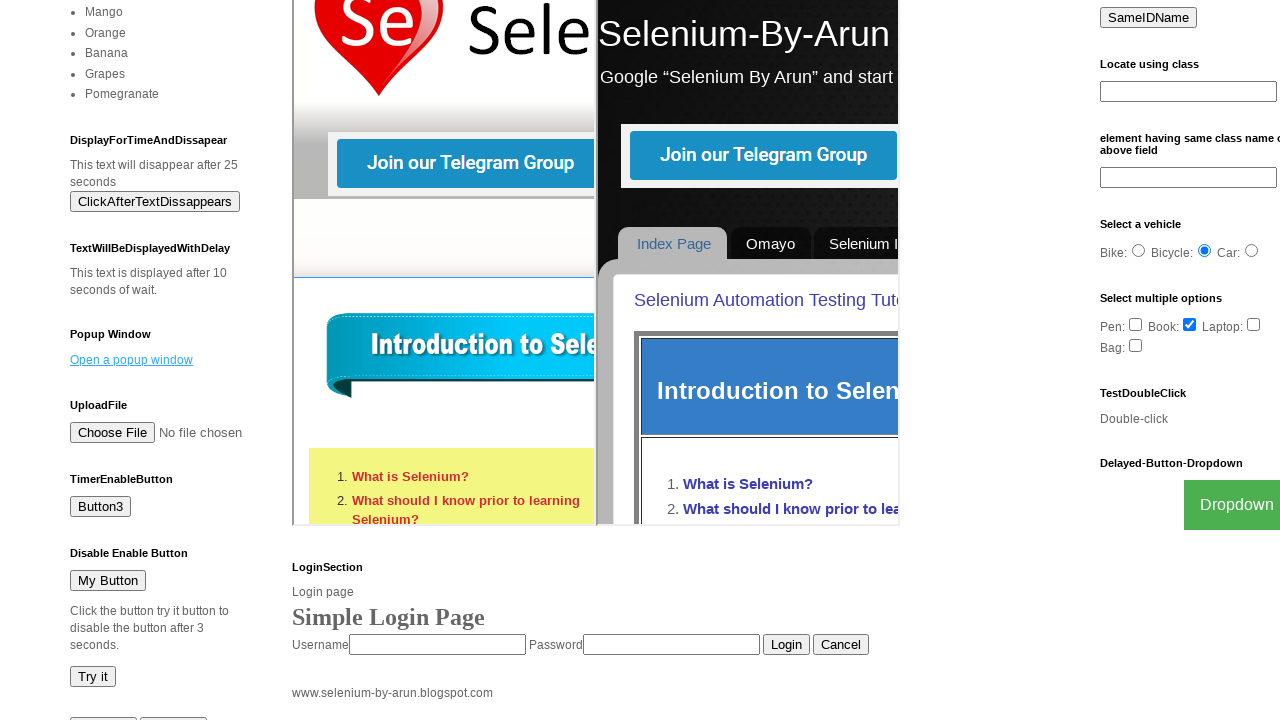